Tests forgot password form by entering an email address and submitting the form

Starting URL: http://the-internet.herokuapp.com/forgot_password

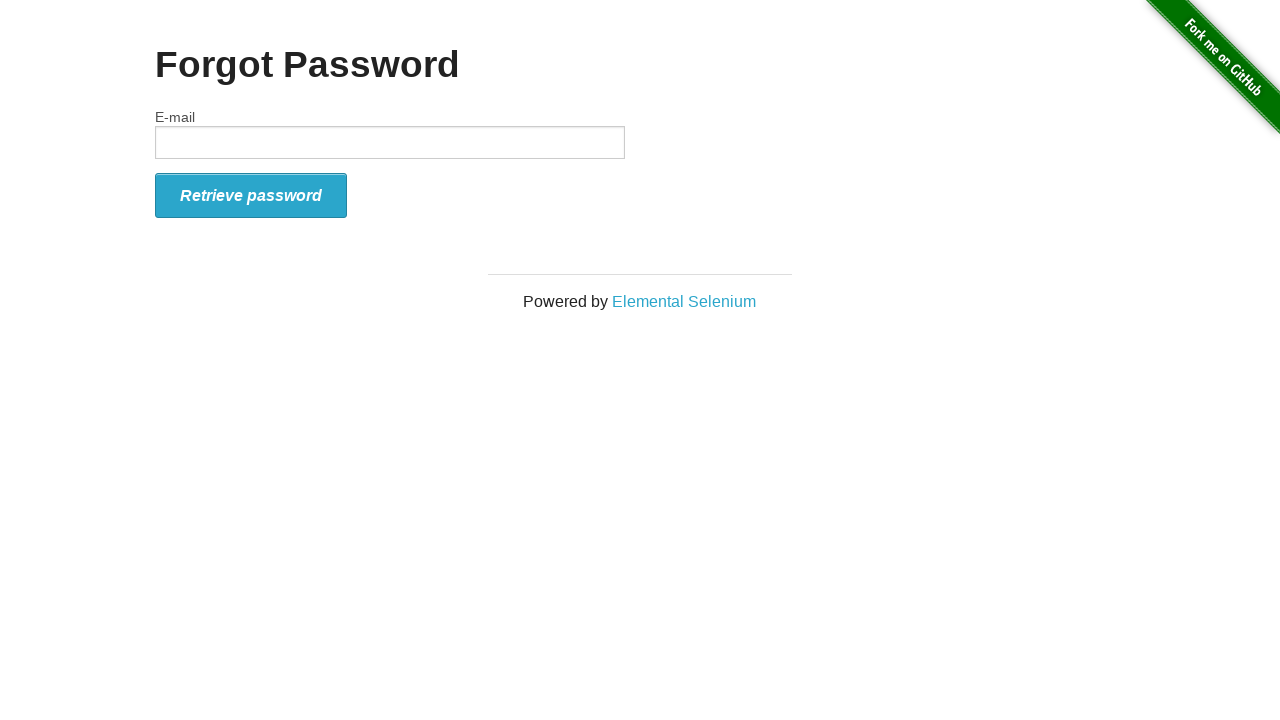

Filled email field with 'testuser42@example.com' on #email
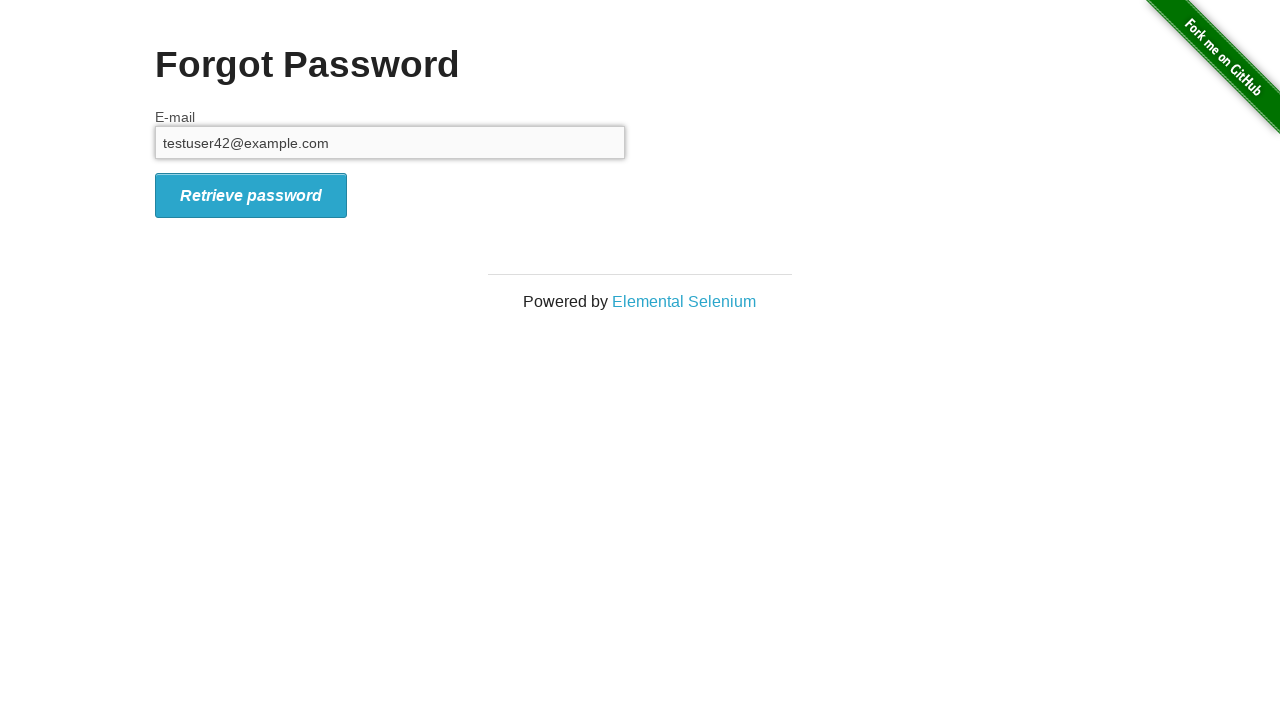

Clicked submit button on forgot password form at (251, 195) on #form_submit
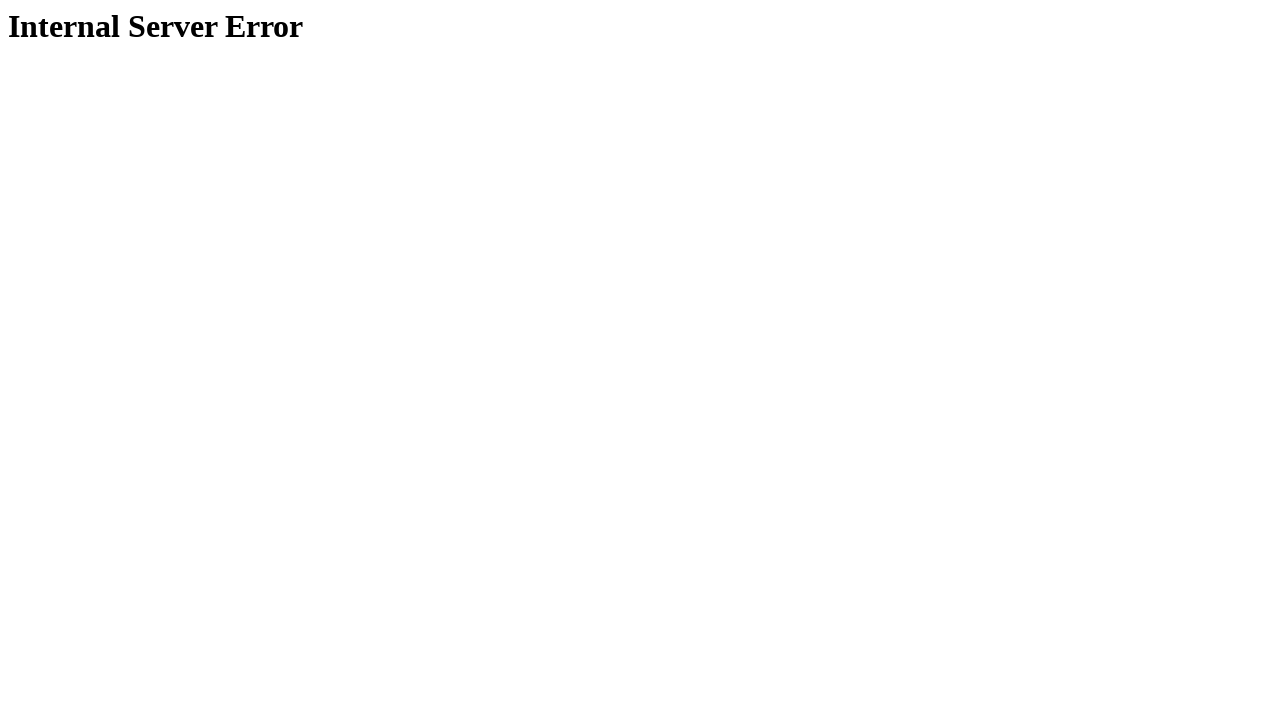

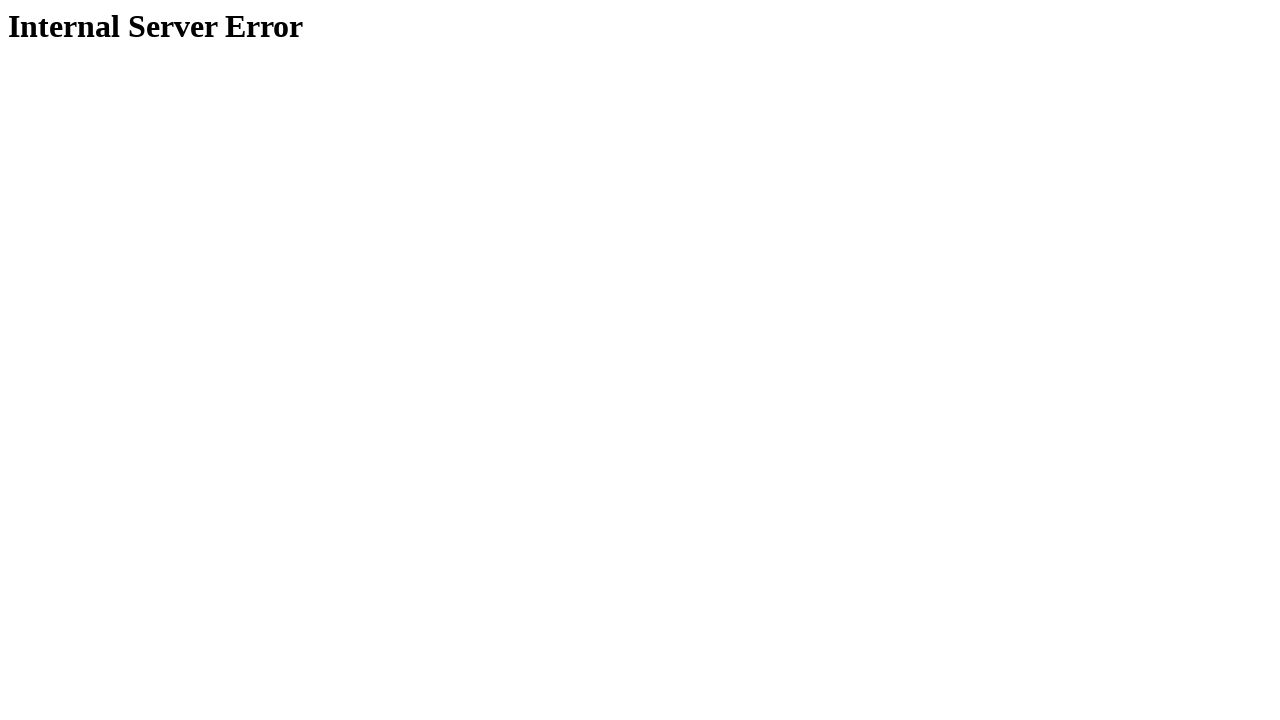